Tests search functionality on Target.com by entering a product name and clicking the search button

Starting URL: https://www.target.com/

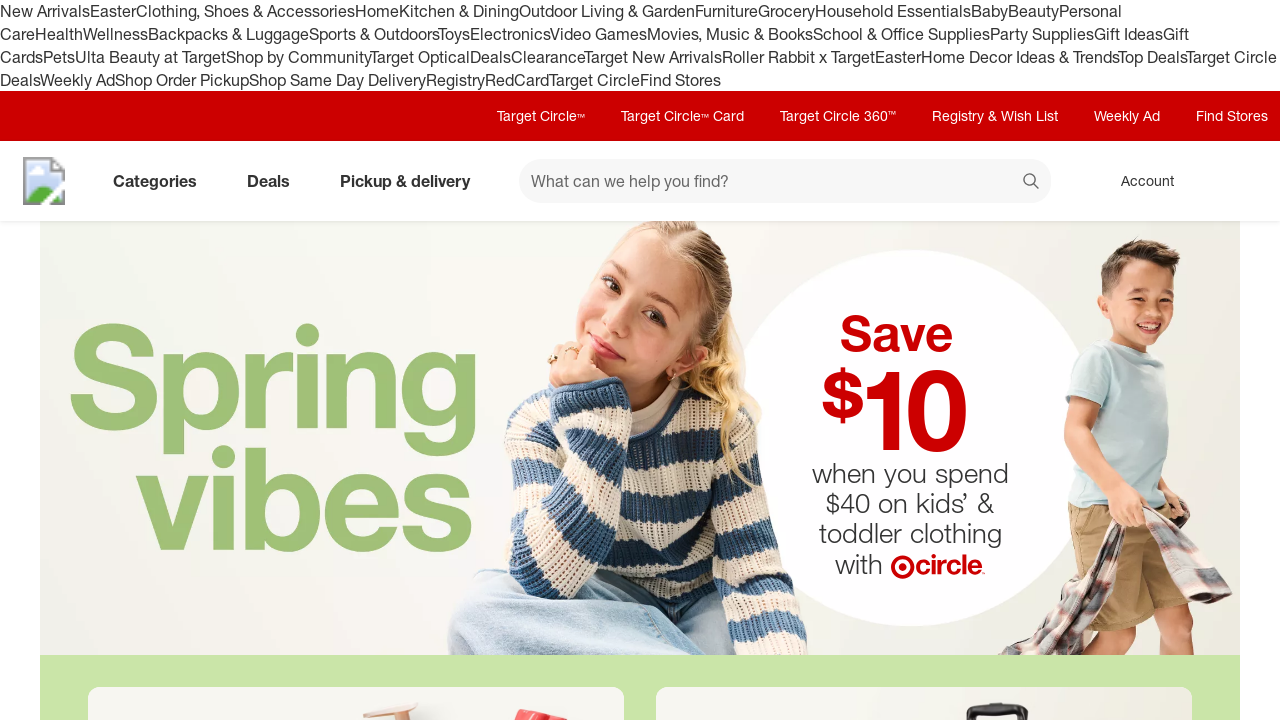

Waited for page to load (networkidle)
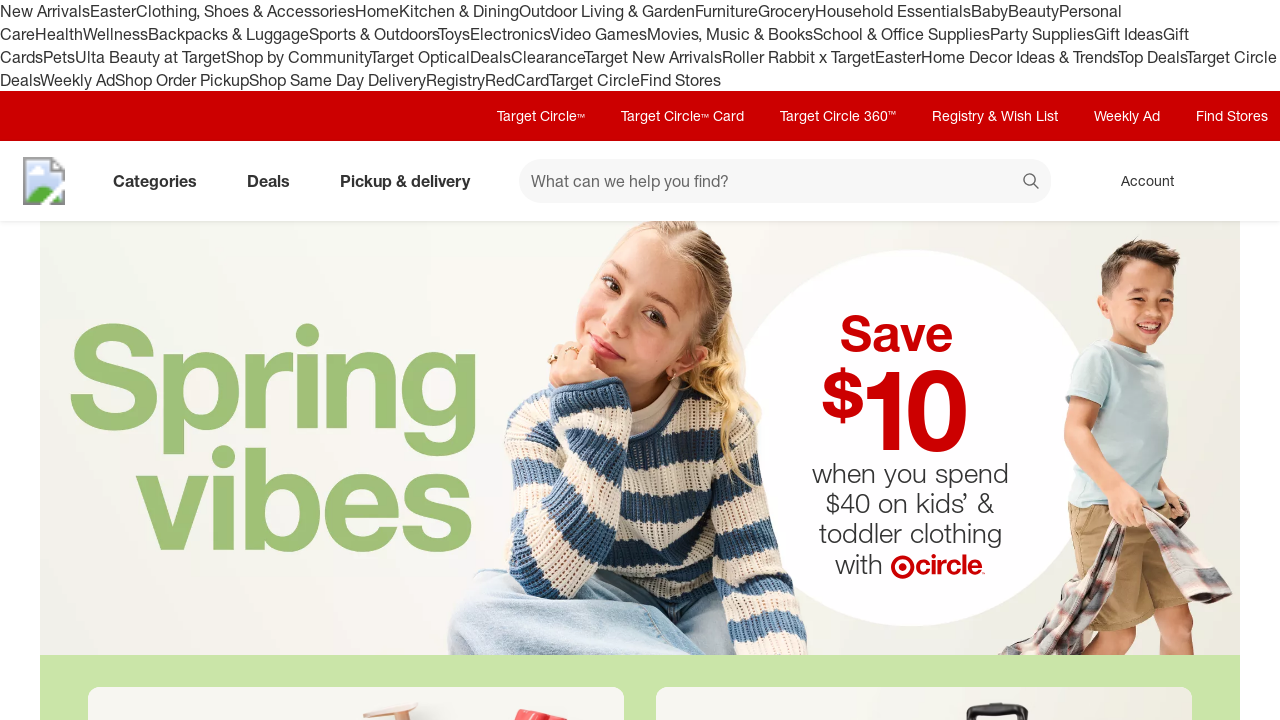

Filled search field with 'wireless headphones' on [data-test='@web/Search/SearchInput']
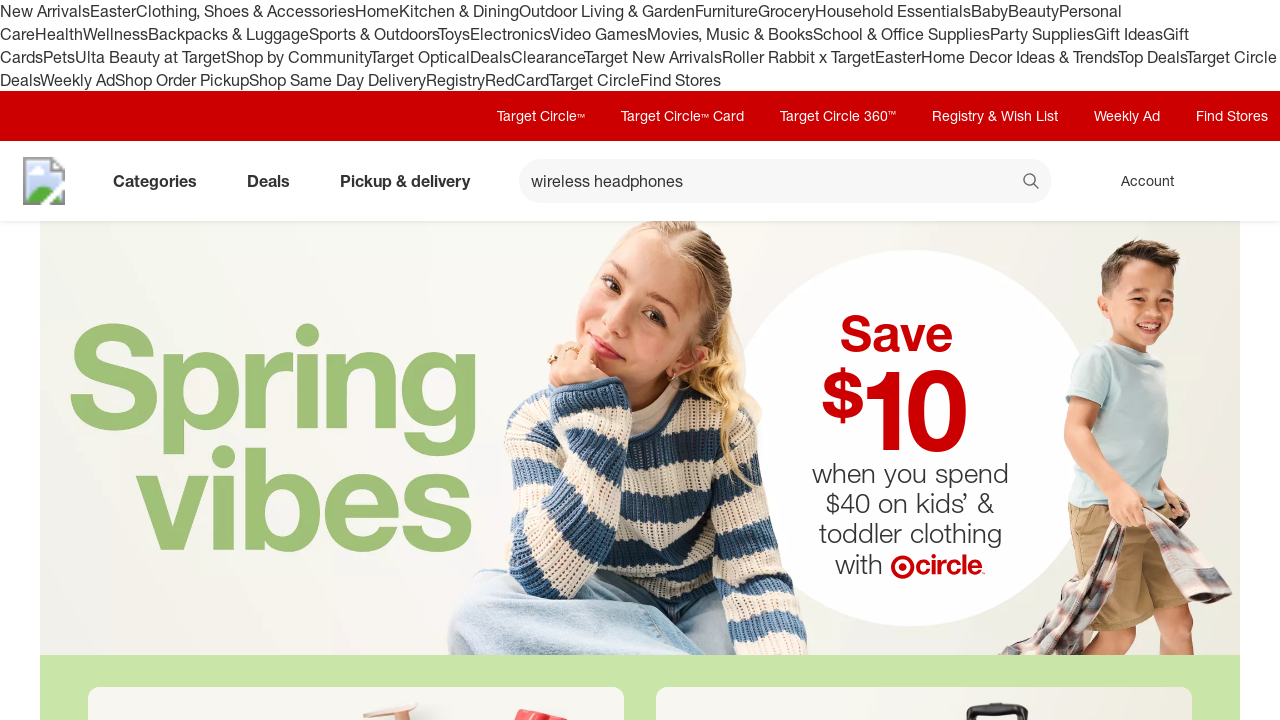

Clicked search button at (1032, 183) on [data-test='@web/Search/SearchButton']
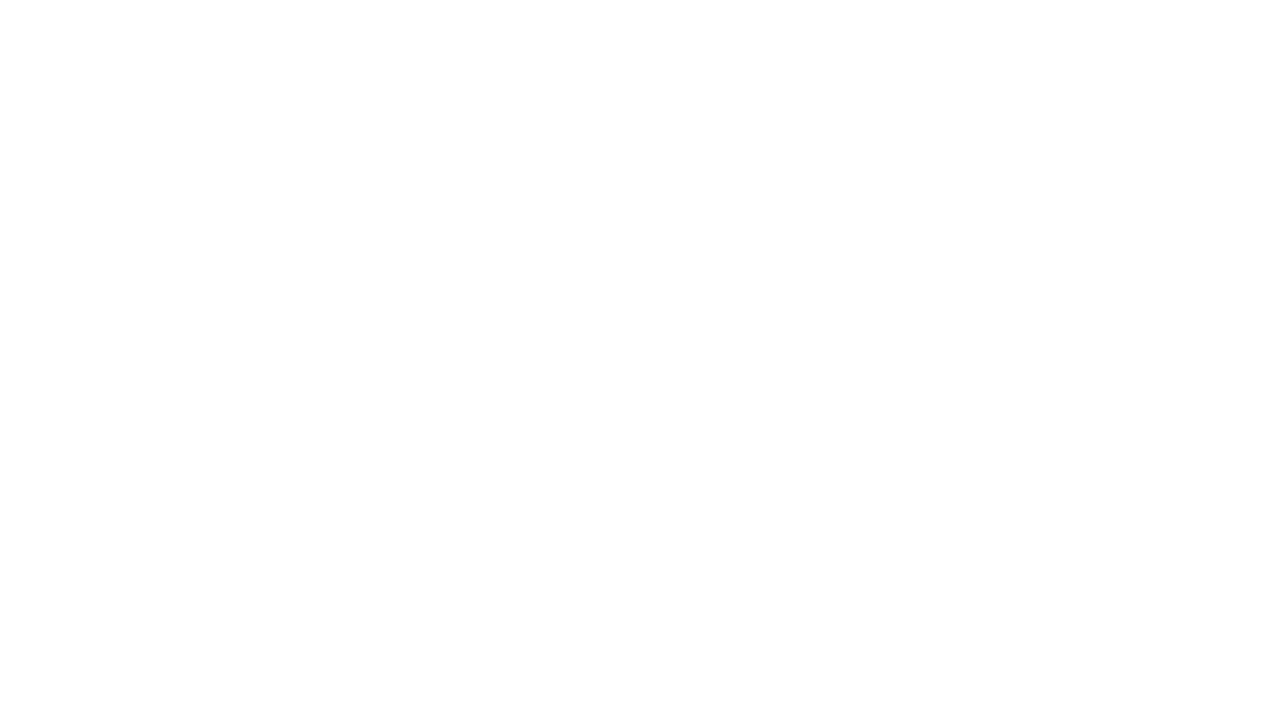

Search results loaded (networkidle)
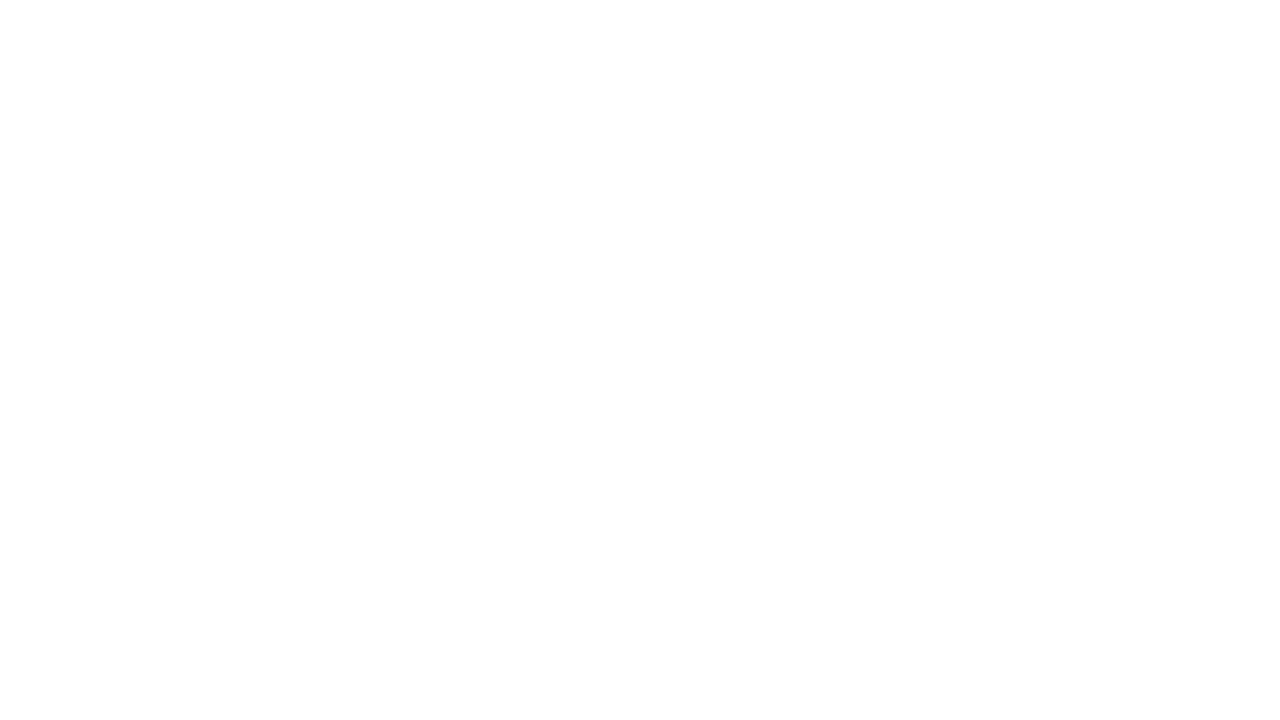

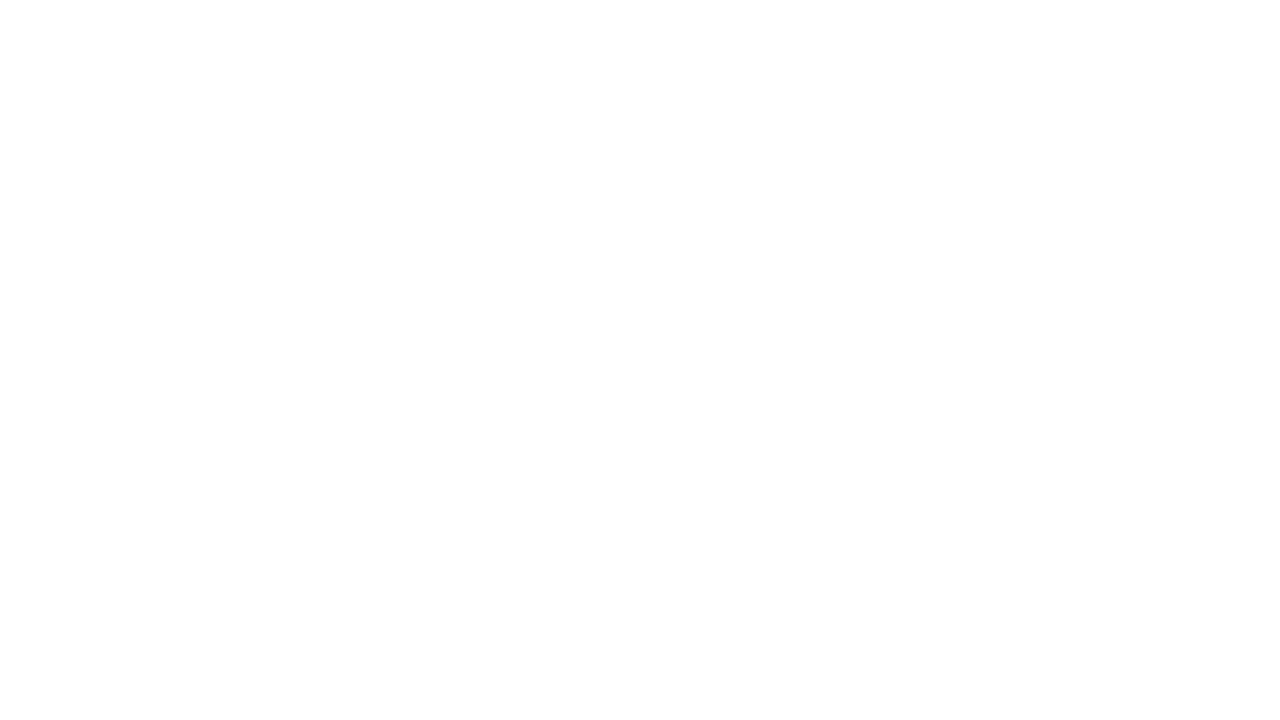